Tests successive scrollIntoView calls by repeatedly scrolling to an element and verifying scroll positions

Starting URL: http://guinea-pig.webdriver.io

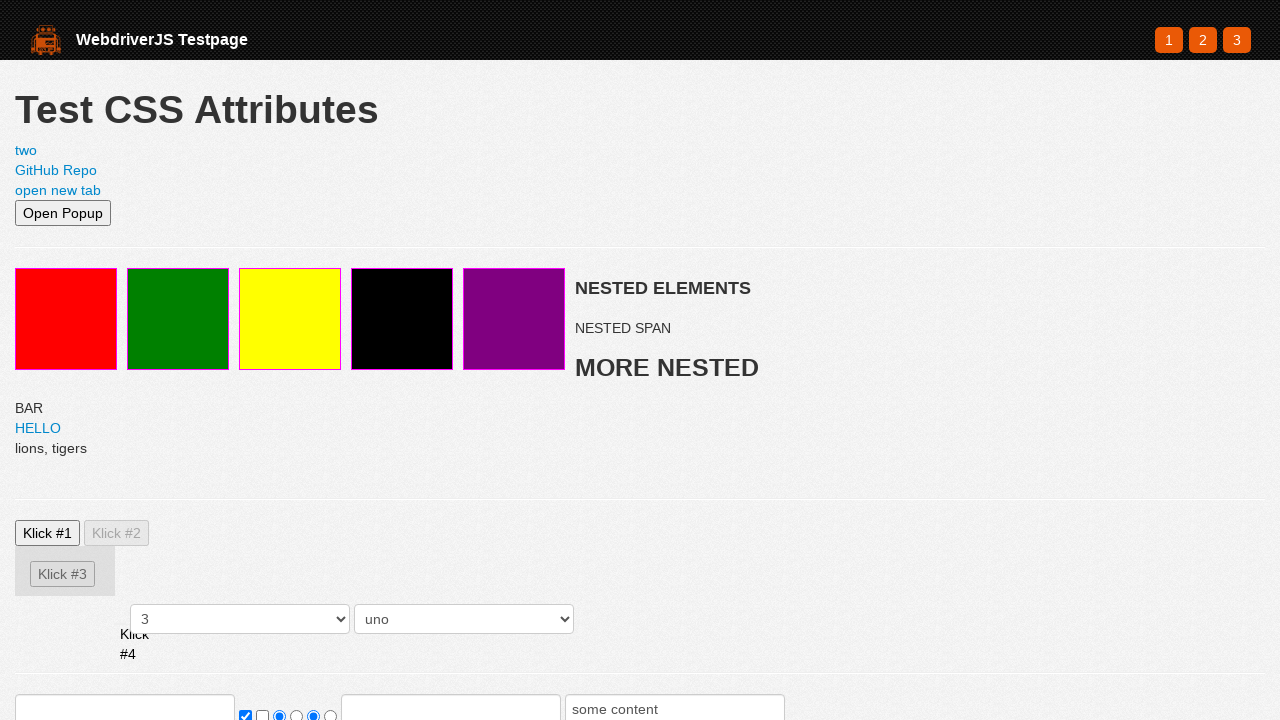

Set viewport size to 500x500
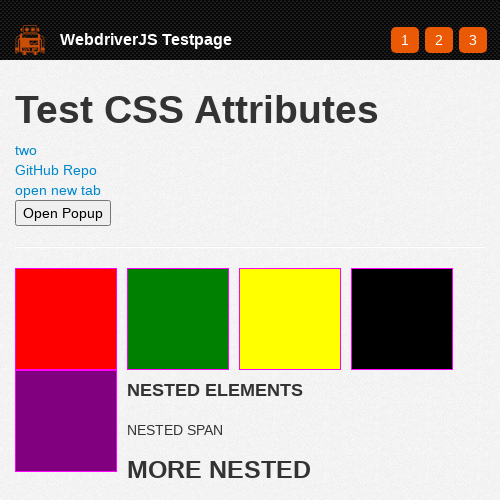

Located search input element
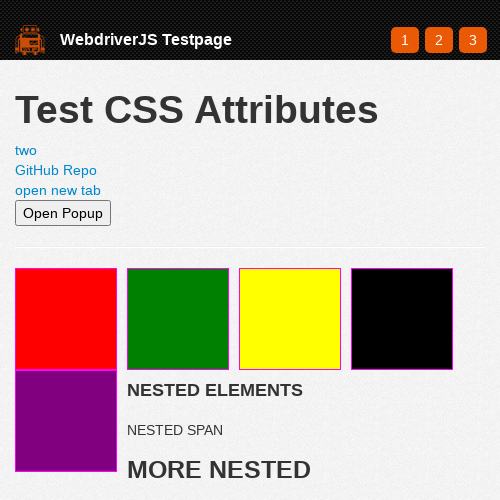

Scrolled search input into view (first time)
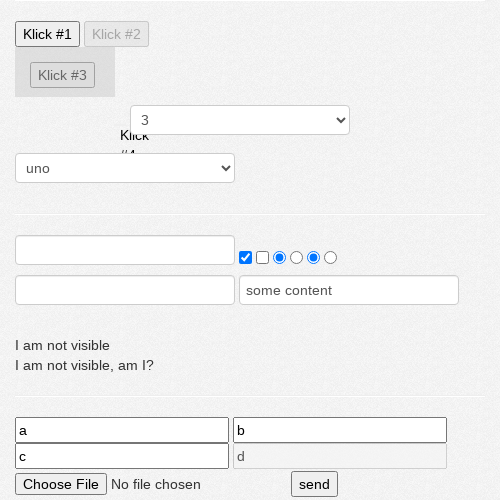

Retrieved first scroll position: [0, 601]
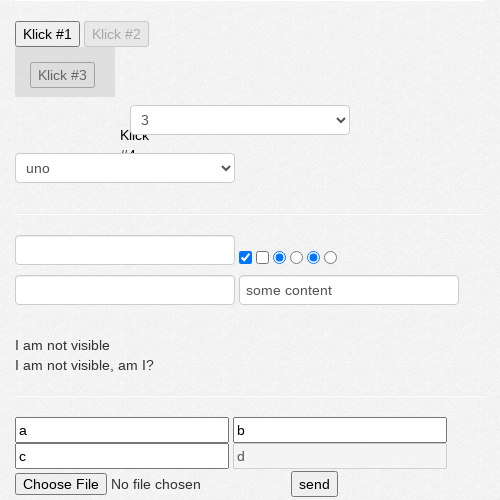

Scrolled to top of page
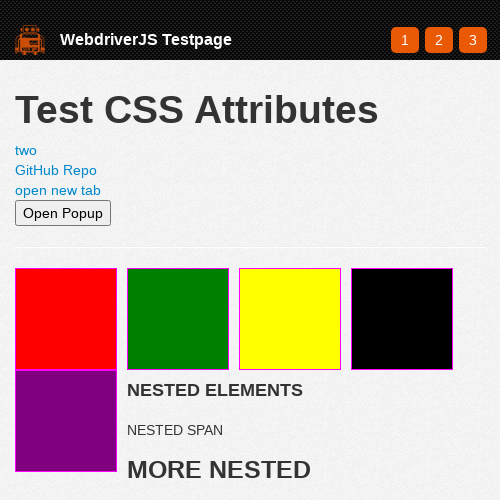

Scrolled search input into view (second time)
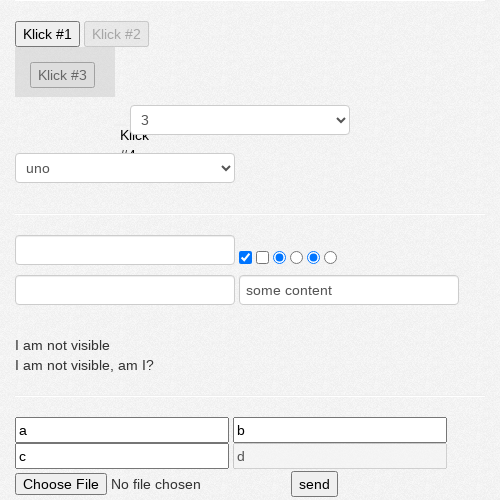

Retrieved second scroll position: [0, 601]
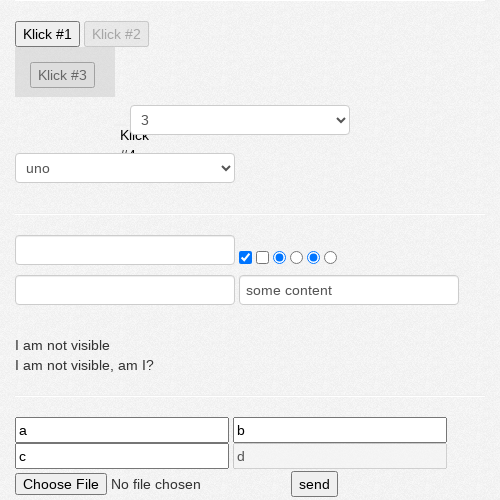

Verified horizontal scroll positions are consistent
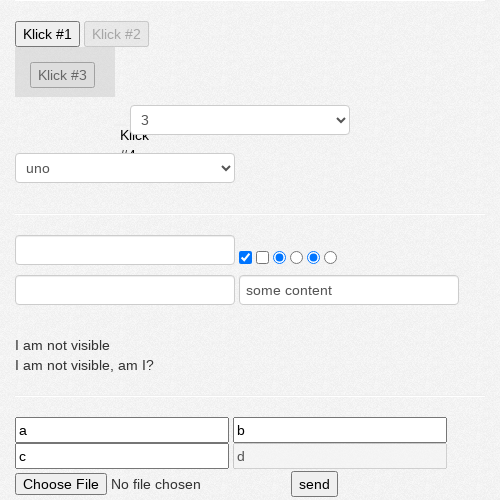

Verified vertical scroll positions are consistent
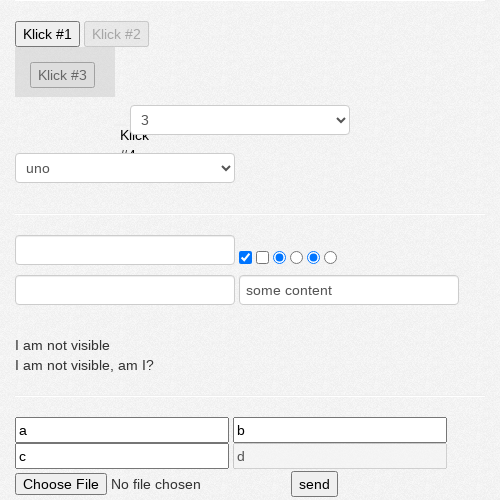

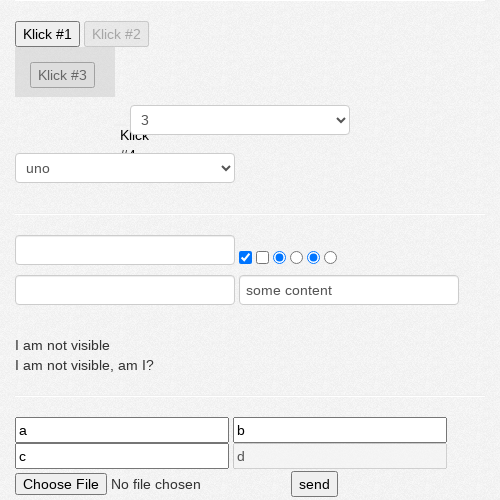